Tests a math challenge form by reading a value from an element's attribute, calculating a logarithmic formula result, filling the answer, checking checkboxes, and submitting the form.

Starting URL: http://suninjuly.github.io/get_attribute.html

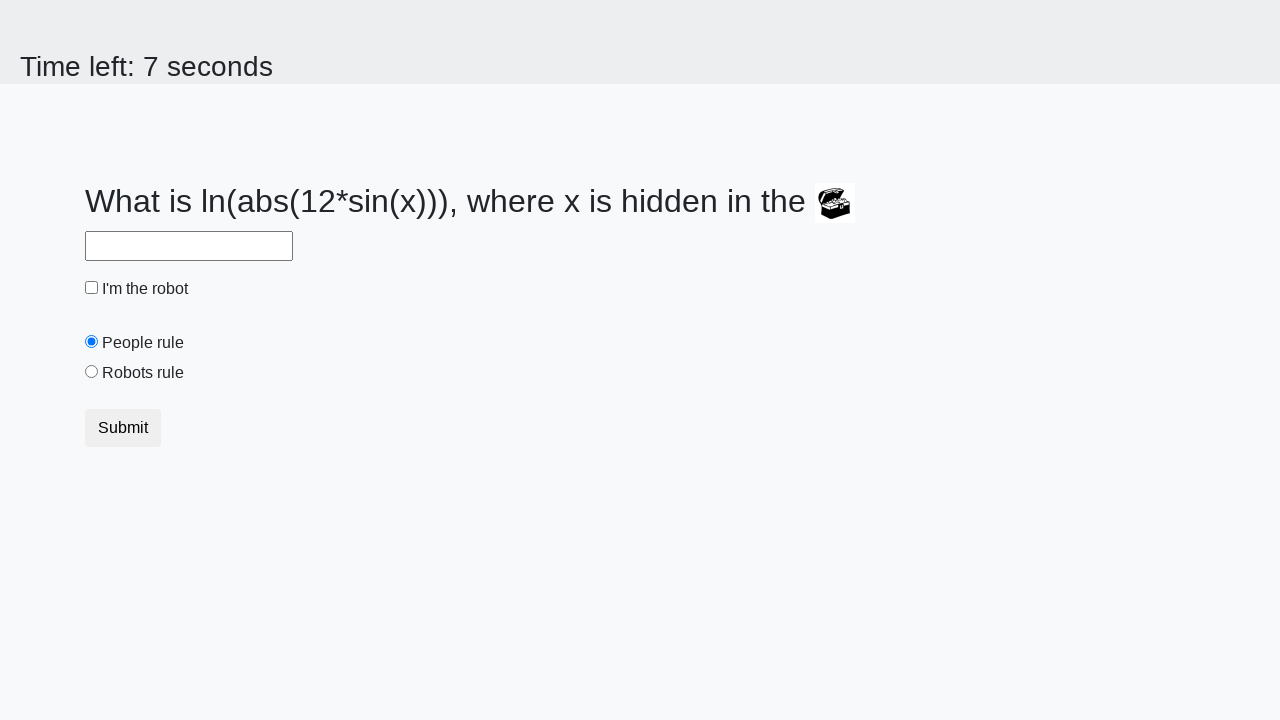

Located treasure element
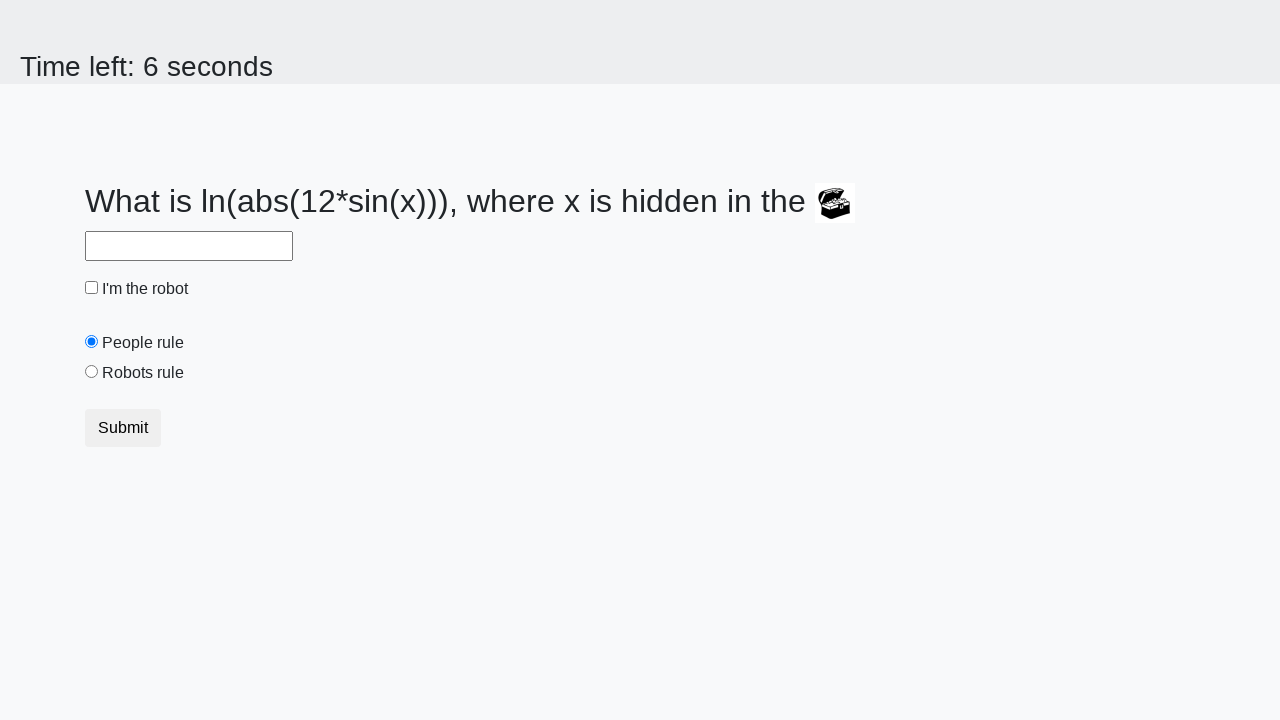

Retrieved valuex attribute from treasure element: 352
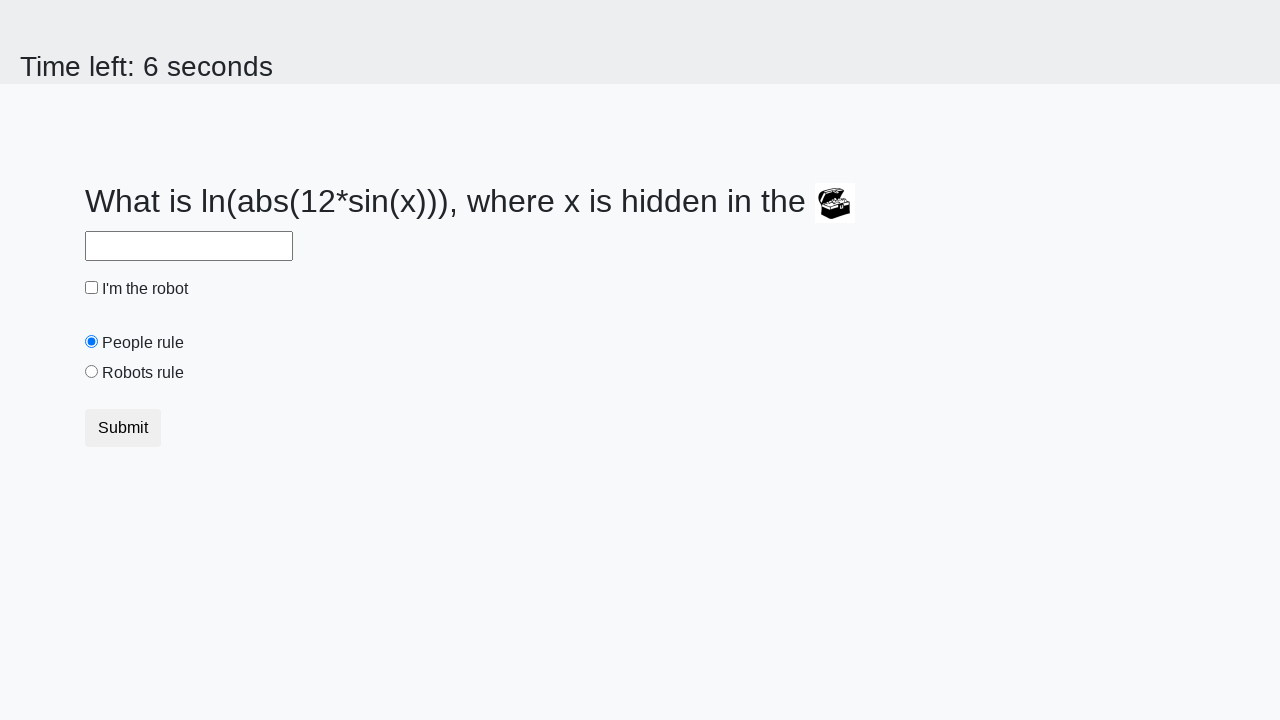

Calculated logarithmic formula result: 0.526973467618804
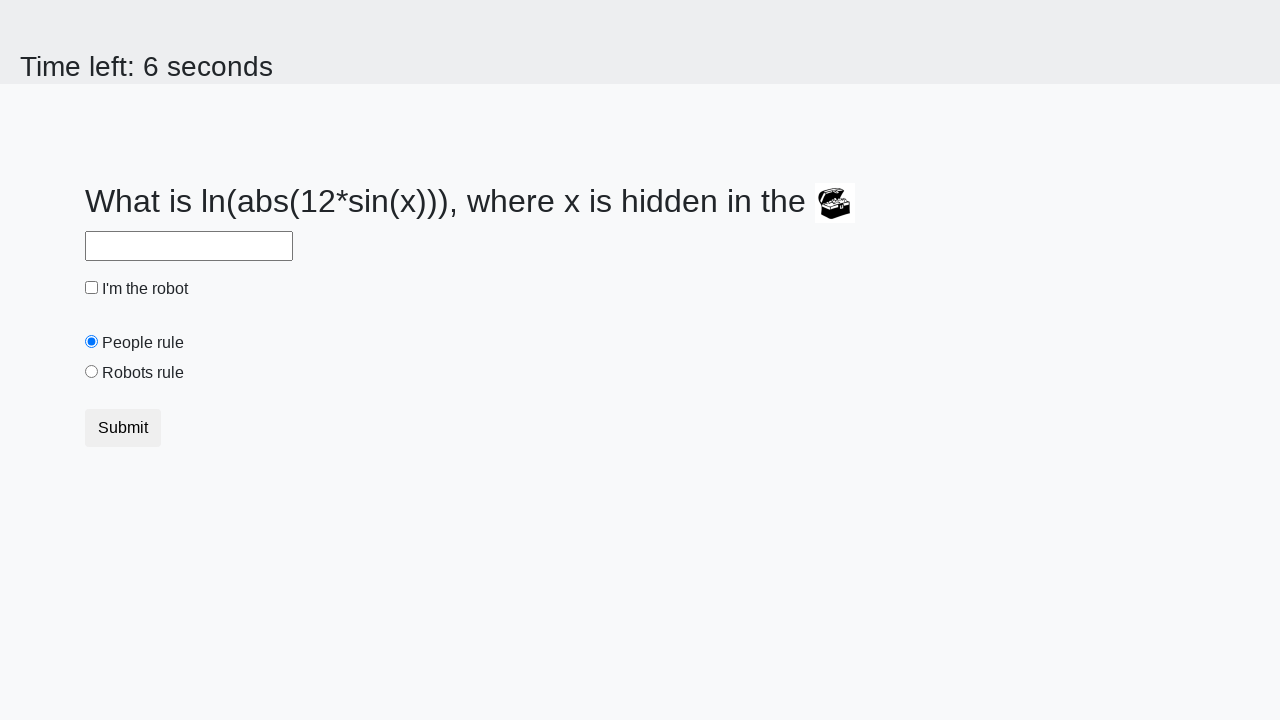

Filled answer field with calculated value: 0.526973467618804 on #answer
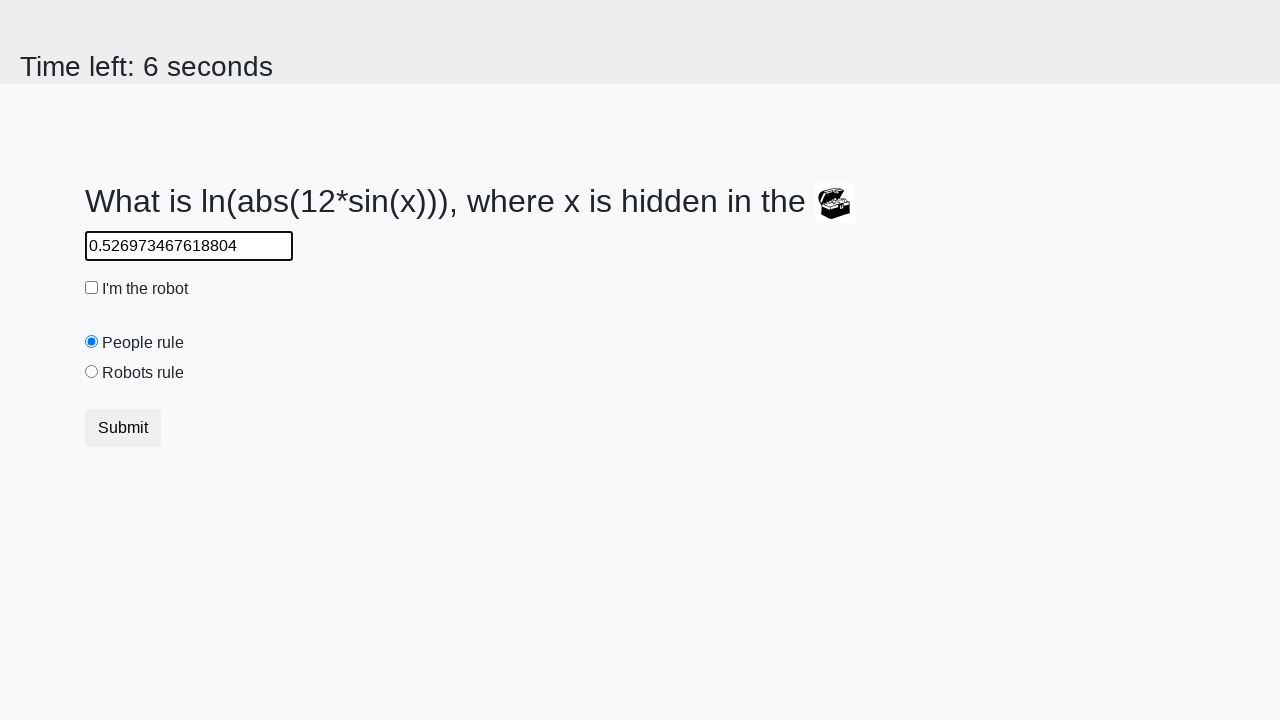

Checked robot checkbox at (92, 288) on #robotCheckbox
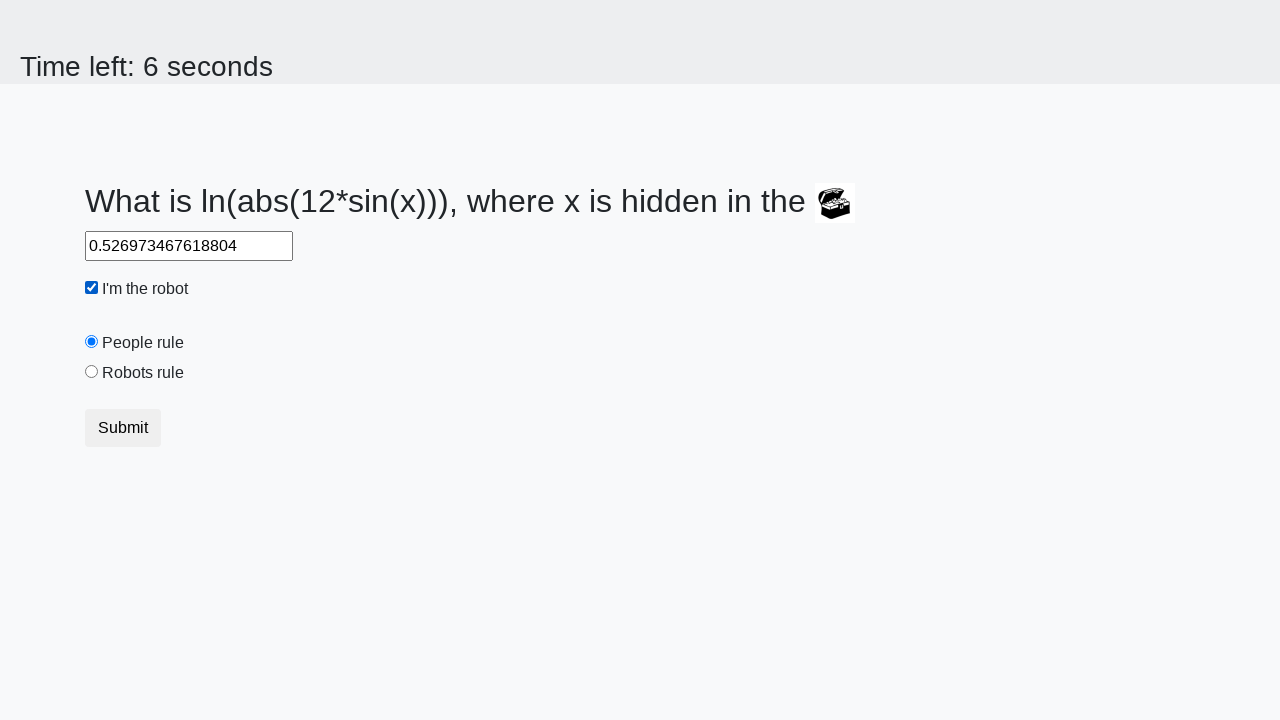

Checked robots rule checkbox at (92, 372) on #robotsRule
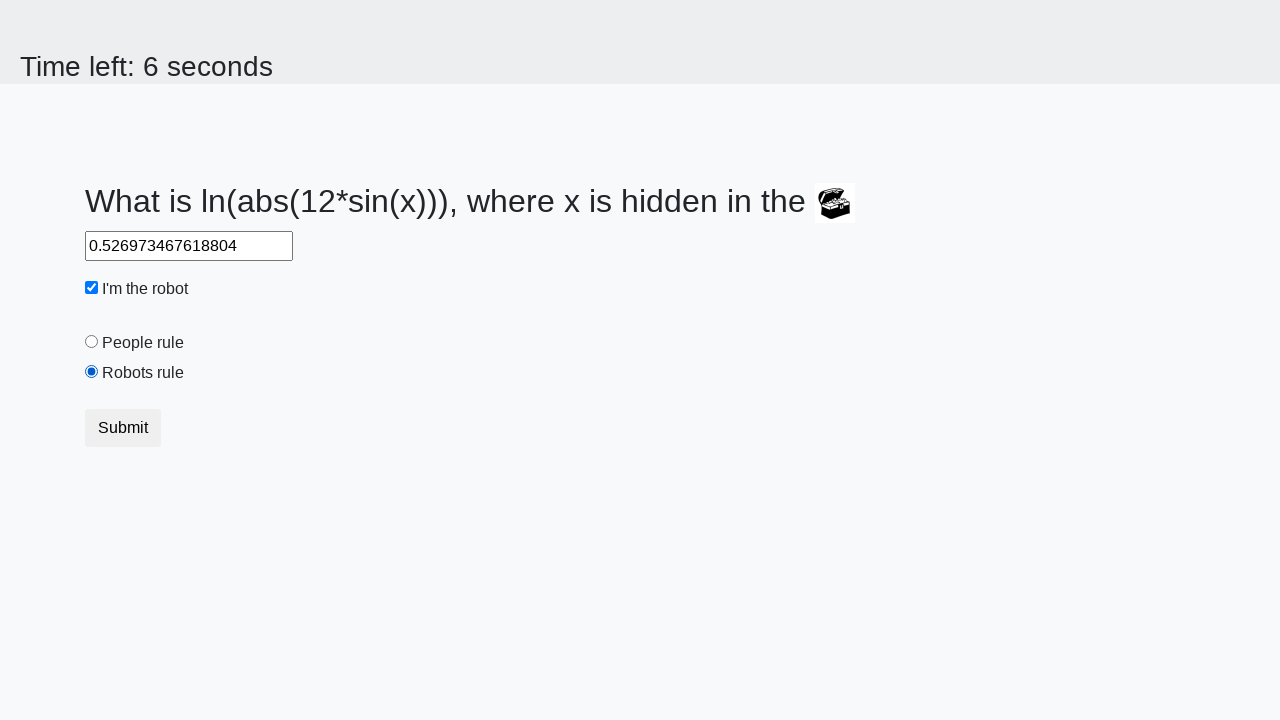

Clicked submit button to complete form at (123, 428) on button.btn
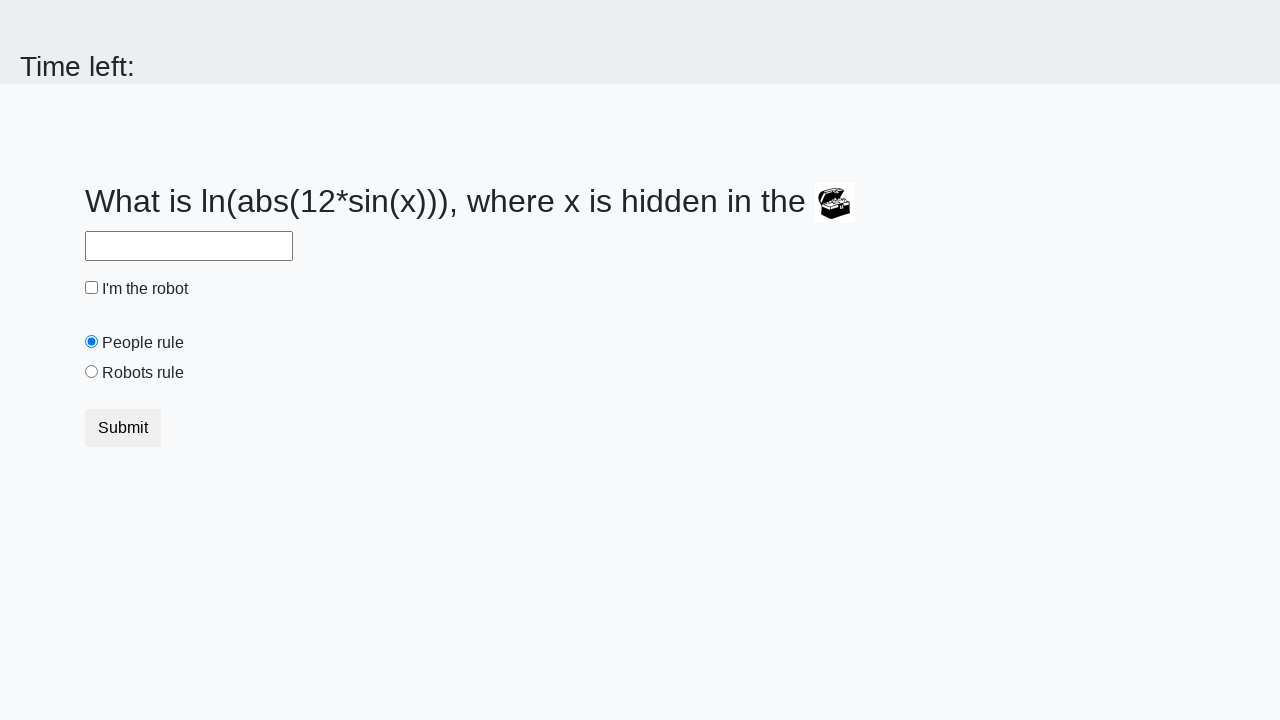

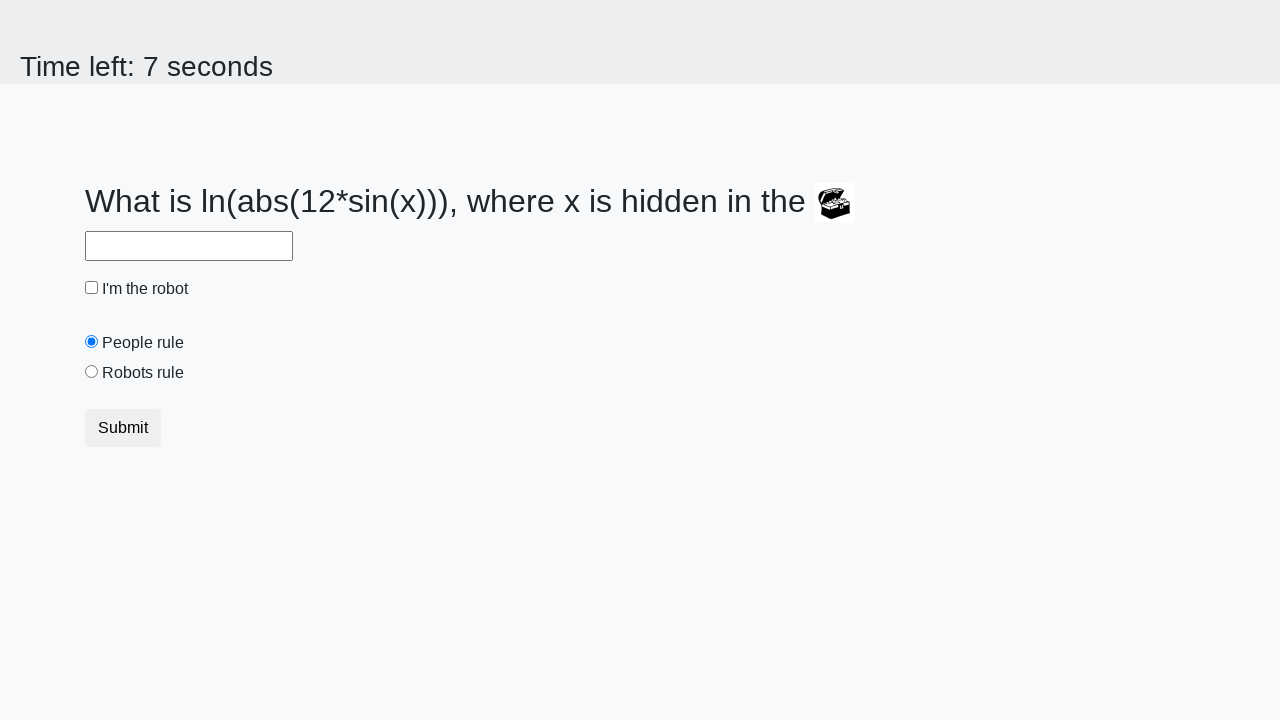